Tests a text box form by filling in full name, email, current address, and permanent address fields, then submitting the form

Starting URL: https://demoqa.com/text-box

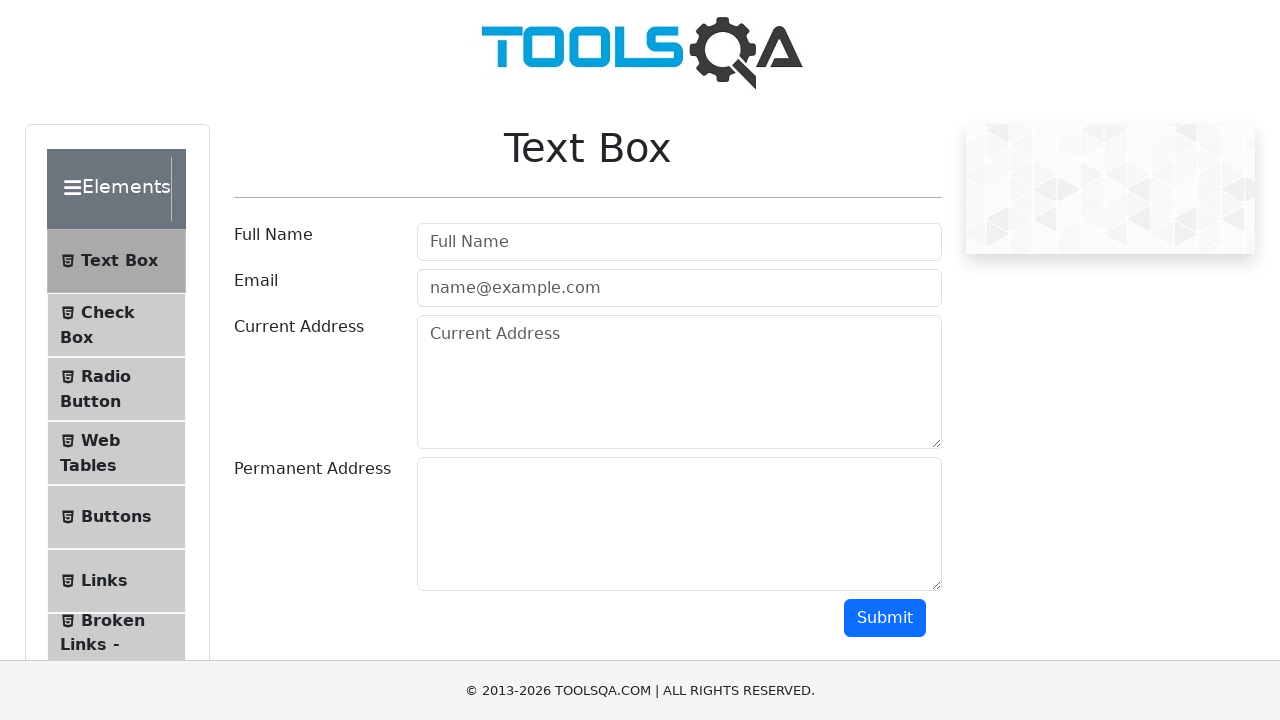

Filled full name field with 'Carl Johnson' on #userName
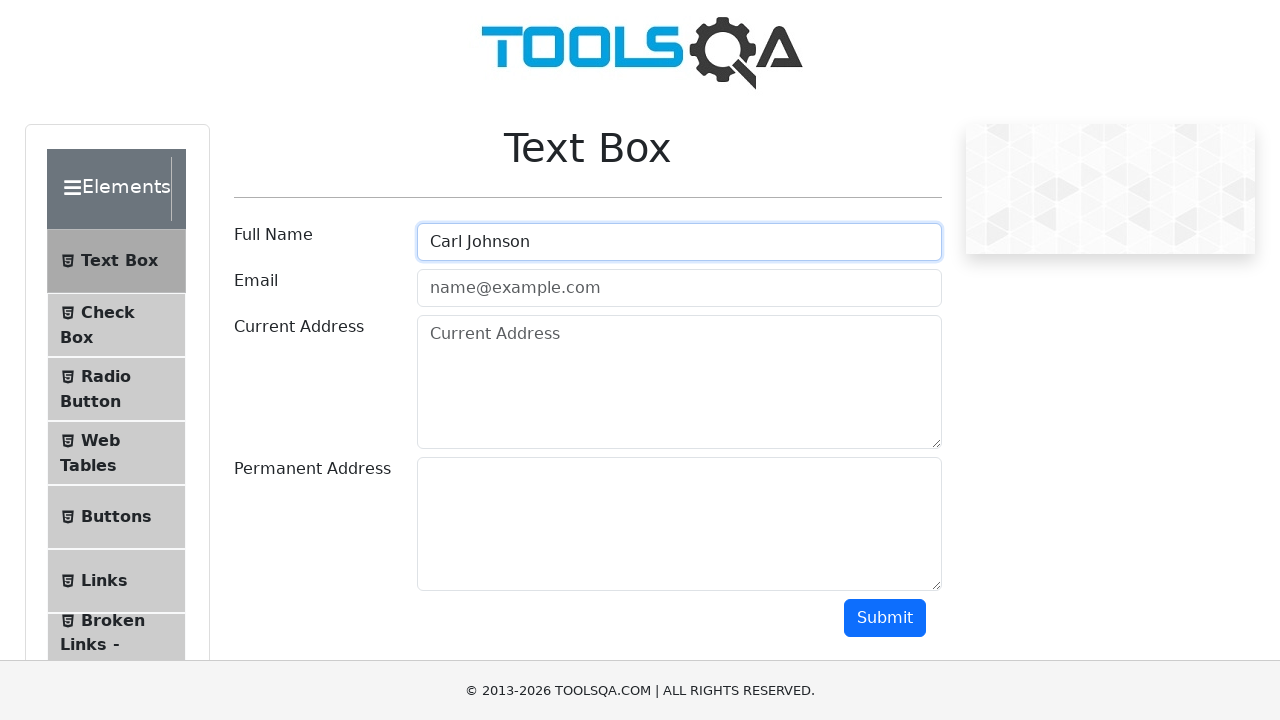

Filled email field with 'CJ@gmail.com' on #userEmail
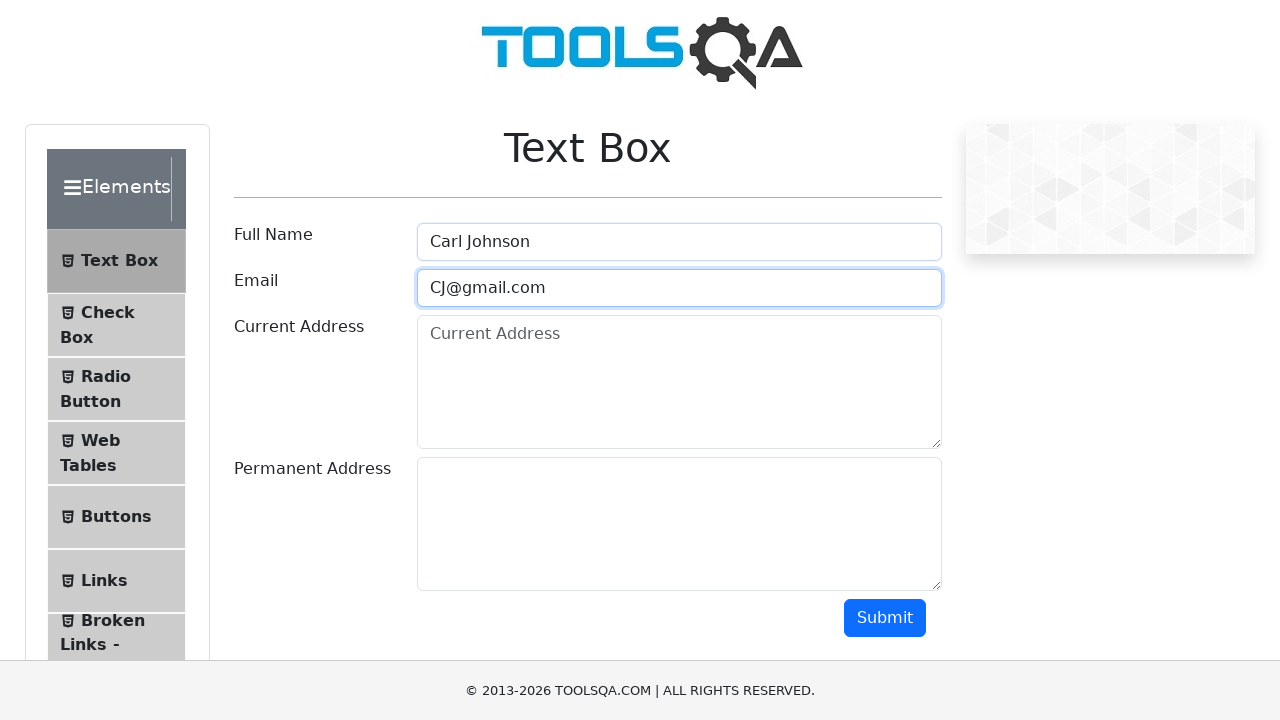

Filled current address field with 'Grove Street' on #currentAddress
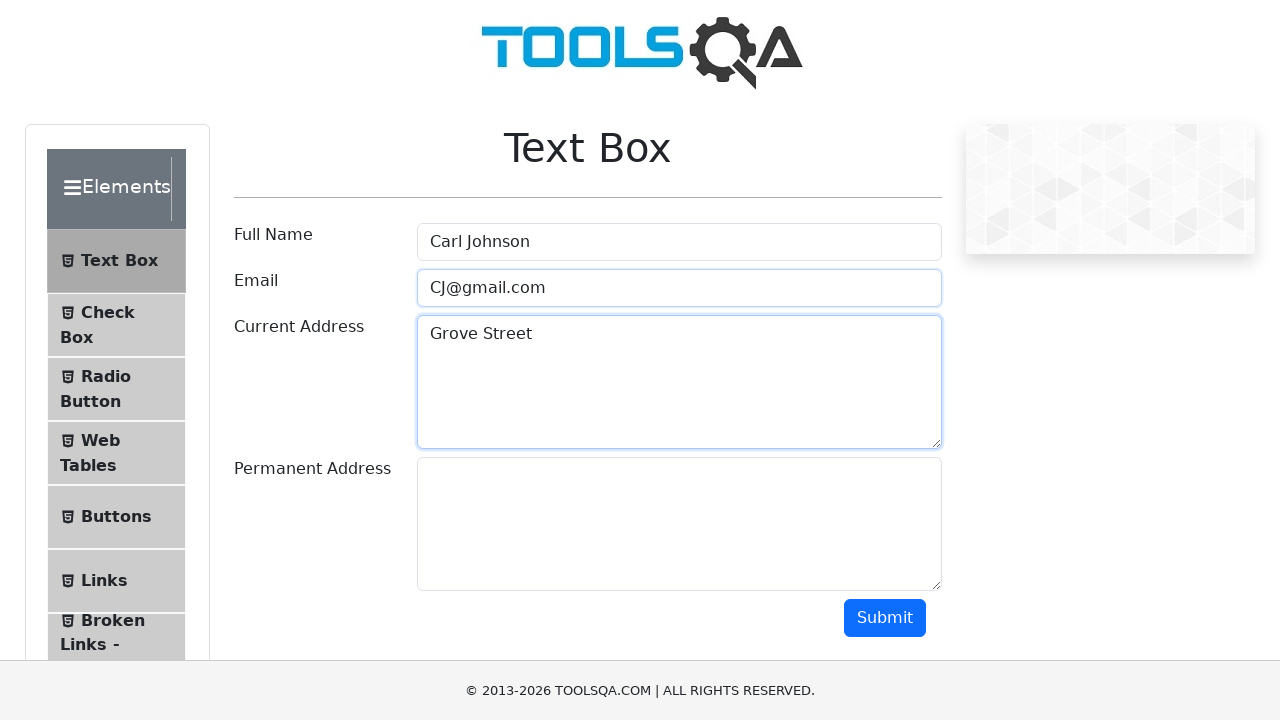

Filled permanent address field with '6th Street' on #permanentAddress
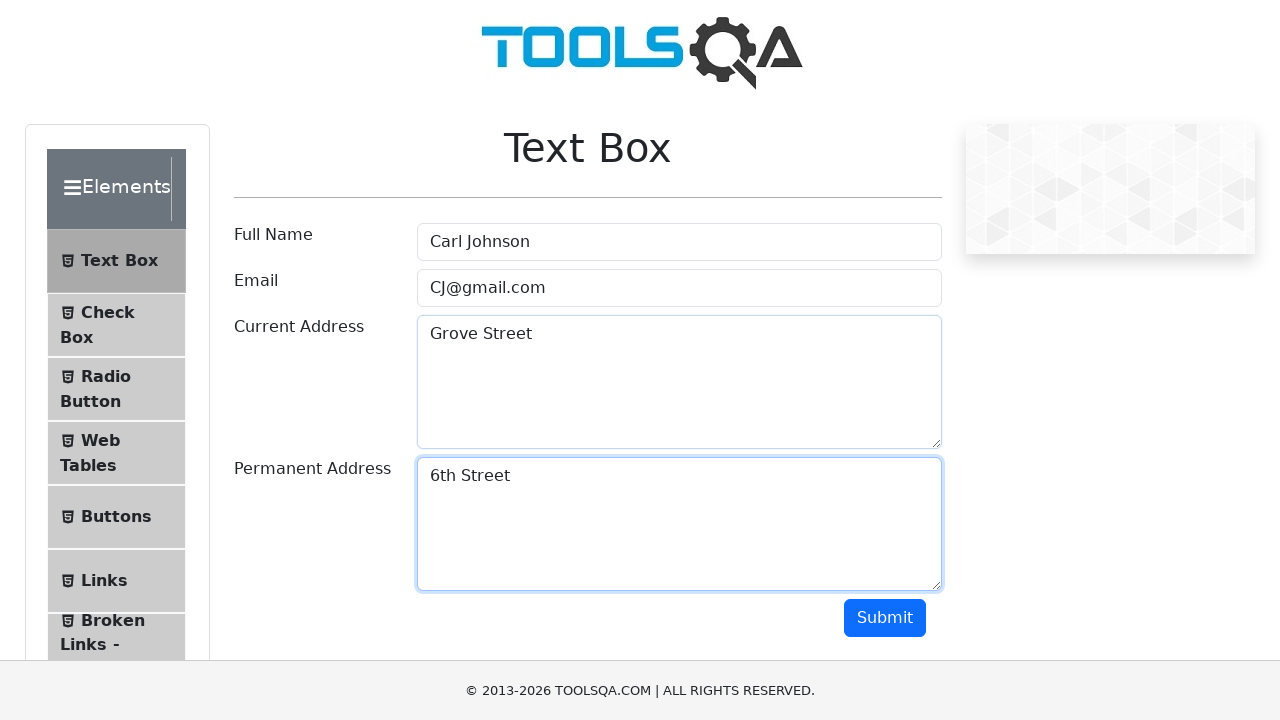

Clicked submit button to submit the text box form at (885, 618) on #submit
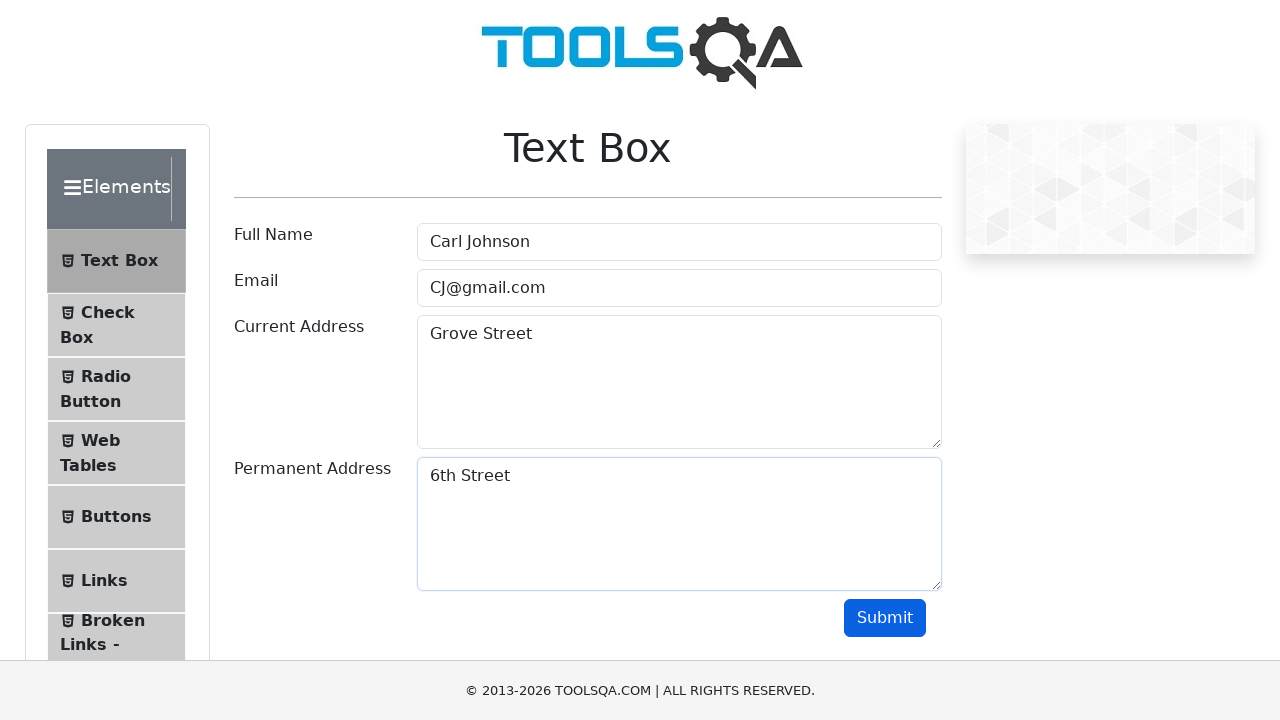

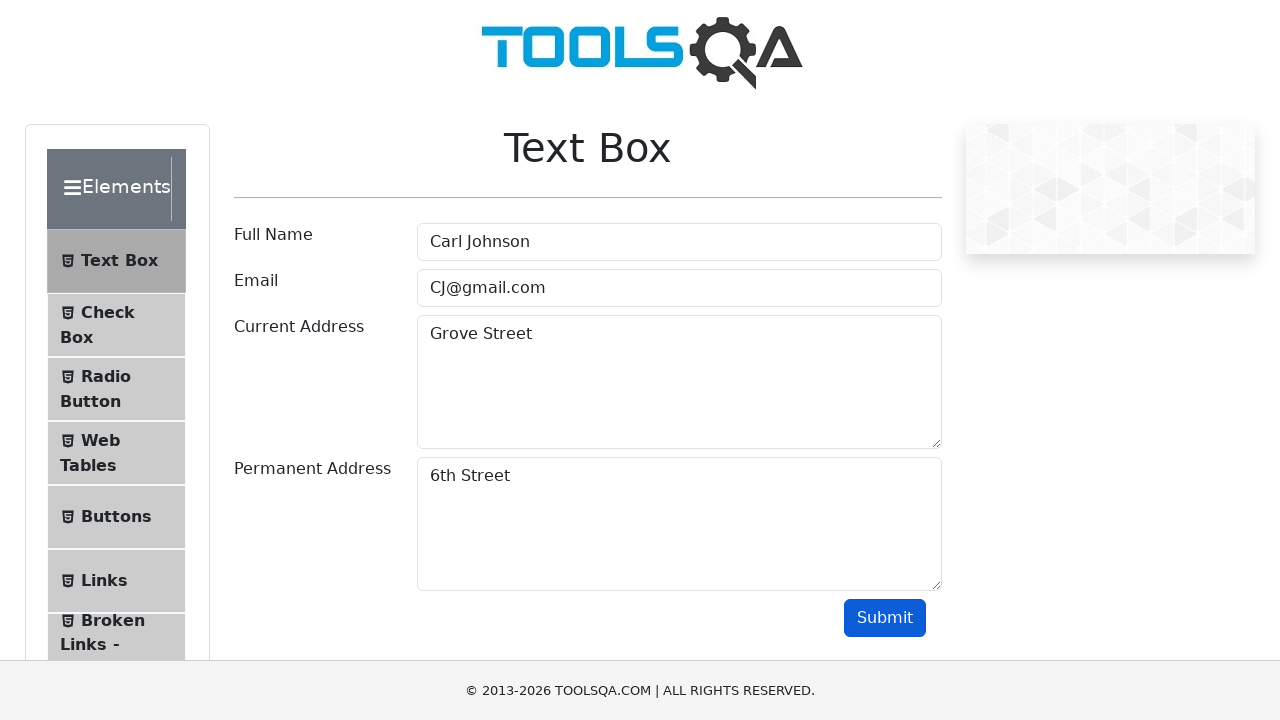